Navigates to the Demoblaze demo e-commerce site and verifies that navigation links are present on the page

Starting URL: https://www.demoblaze.com/

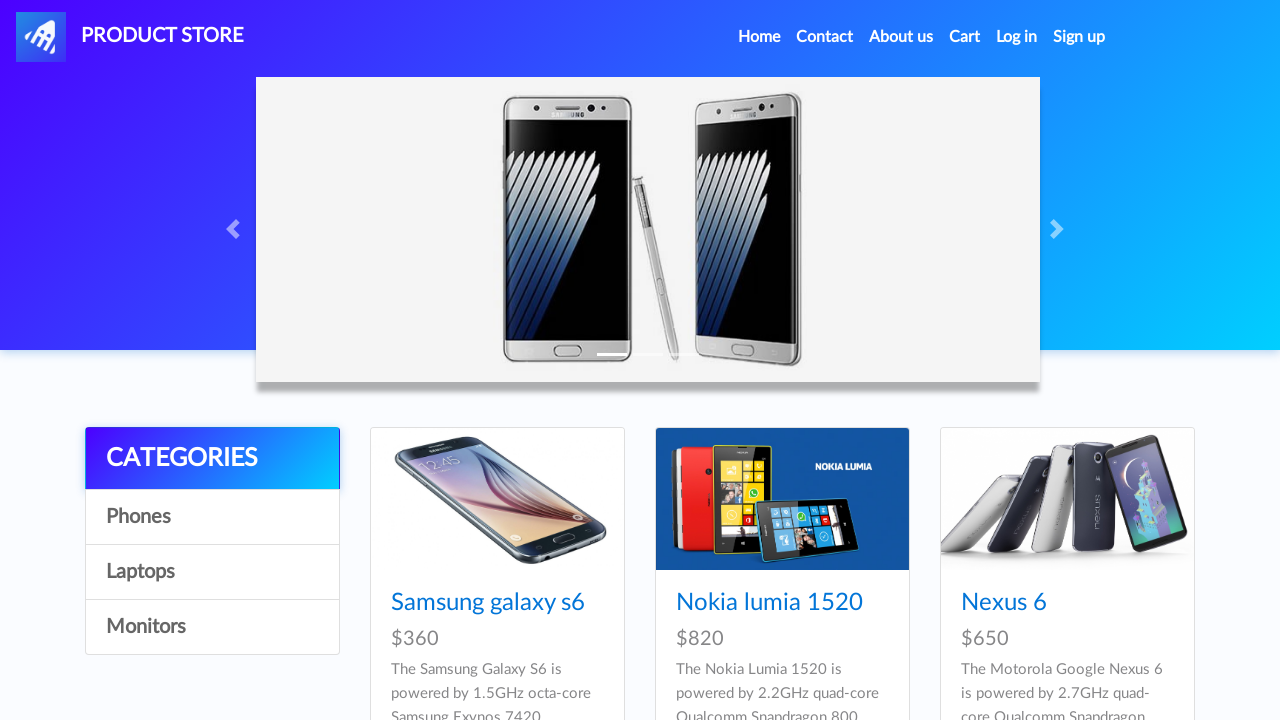

Waited for navigation links to load on Demoblaze homepage
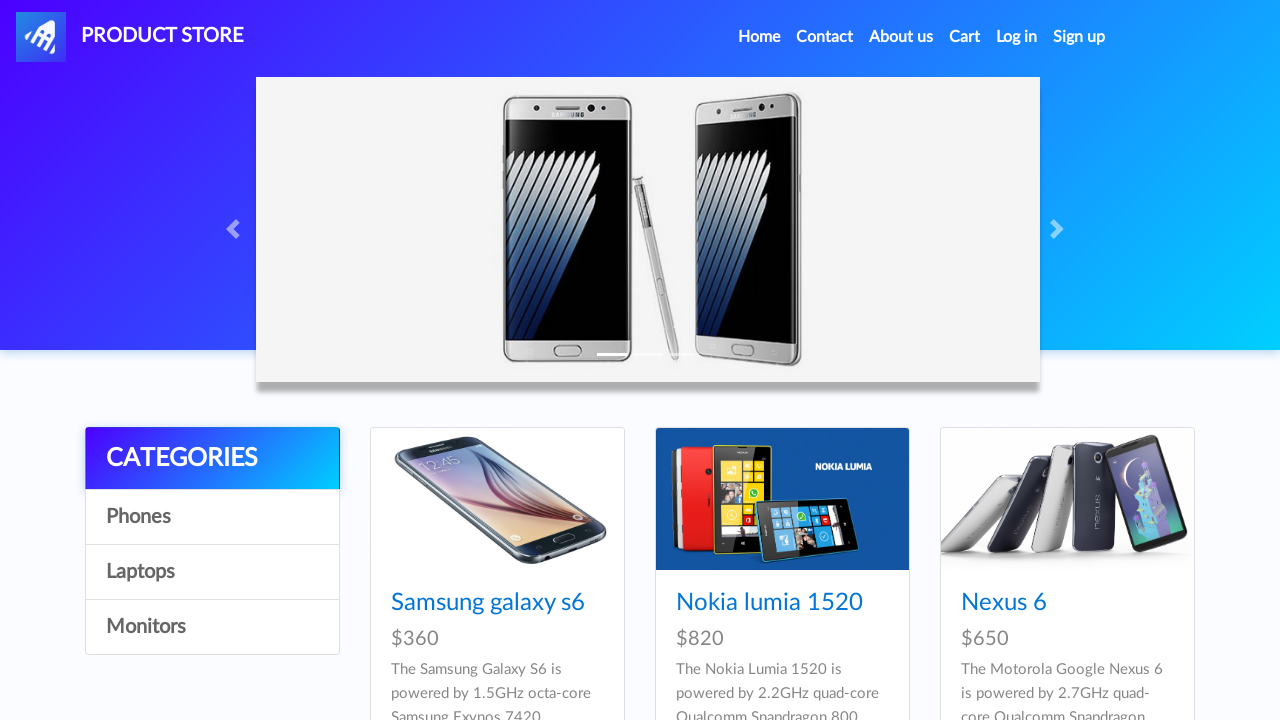

Located all anchor elements on the page
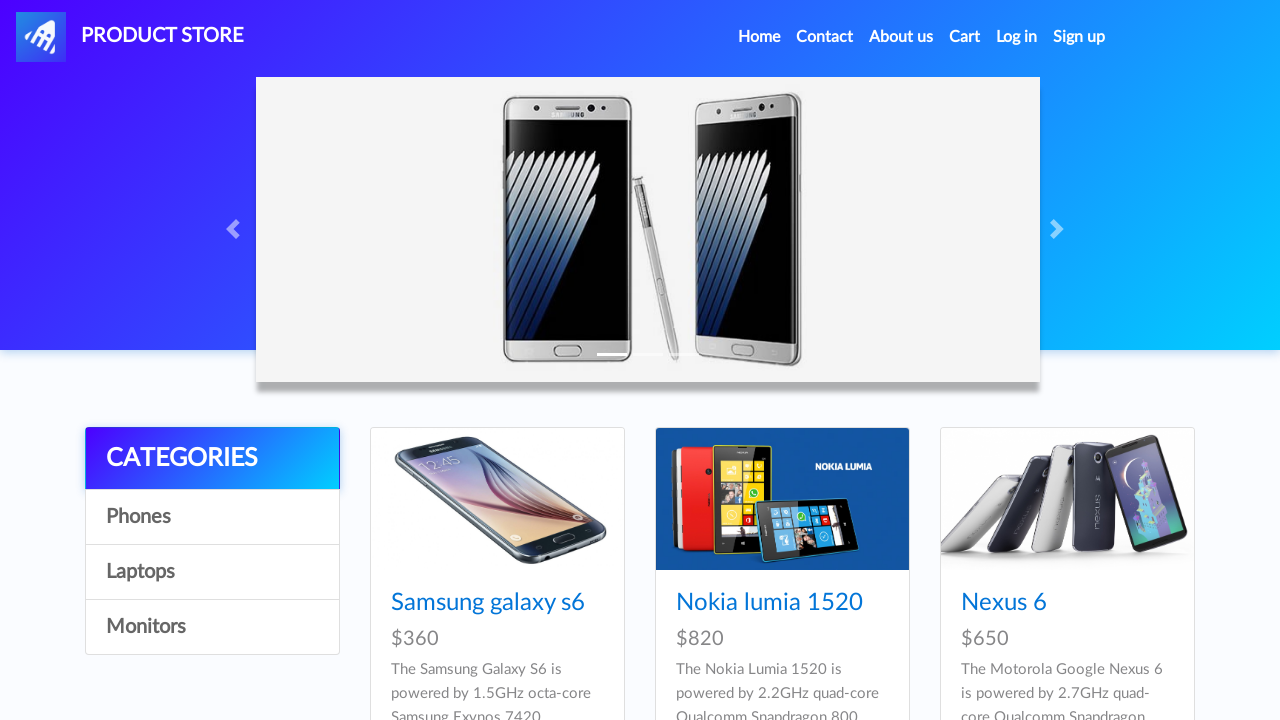

Verified that multiple navigation links are present on the page
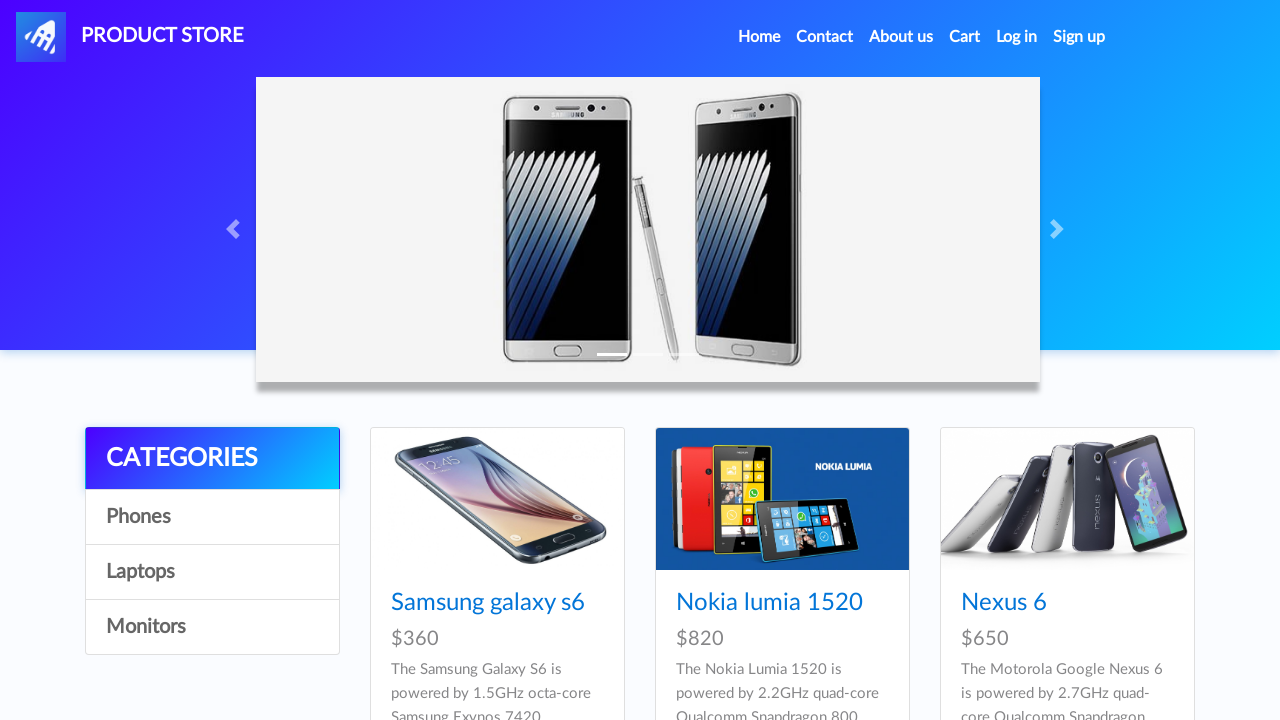

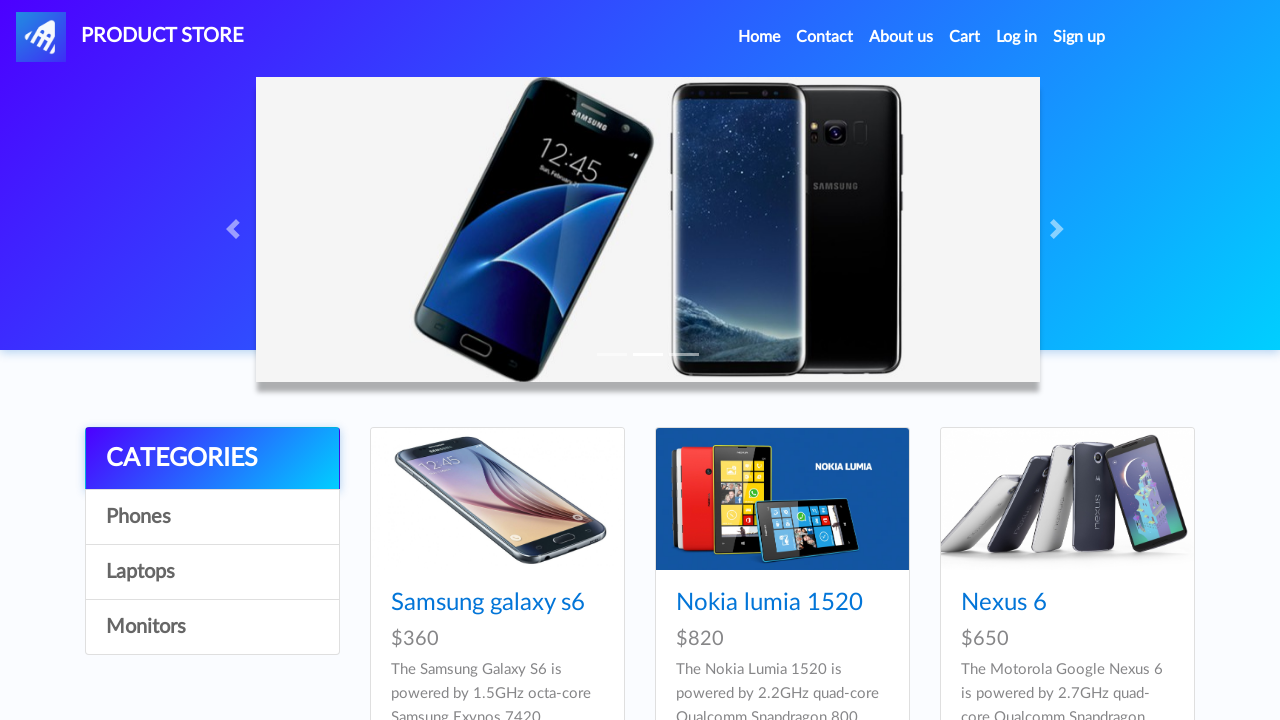